Tests radio button selection functionality by clicking blue and red radio buttons and verifying their selection states

Starting URL: https://practice.cydeo.com/radio_buttons

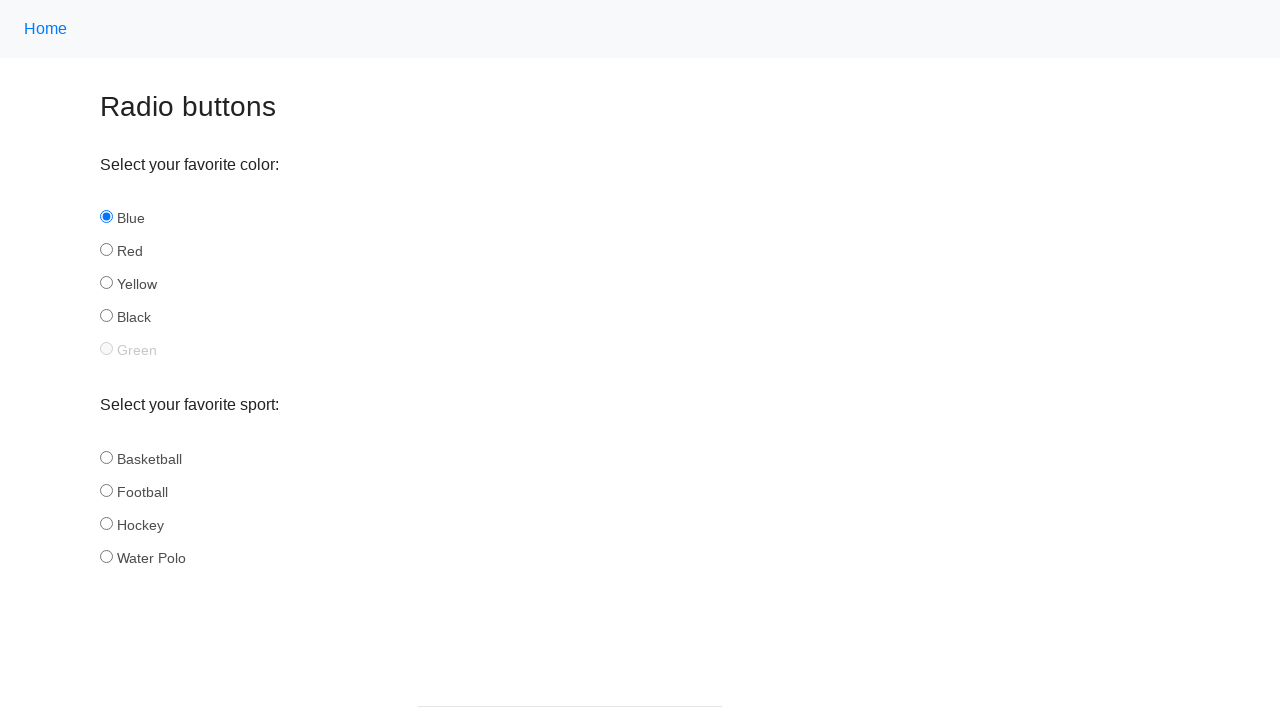

Navigated to radio buttons practice page
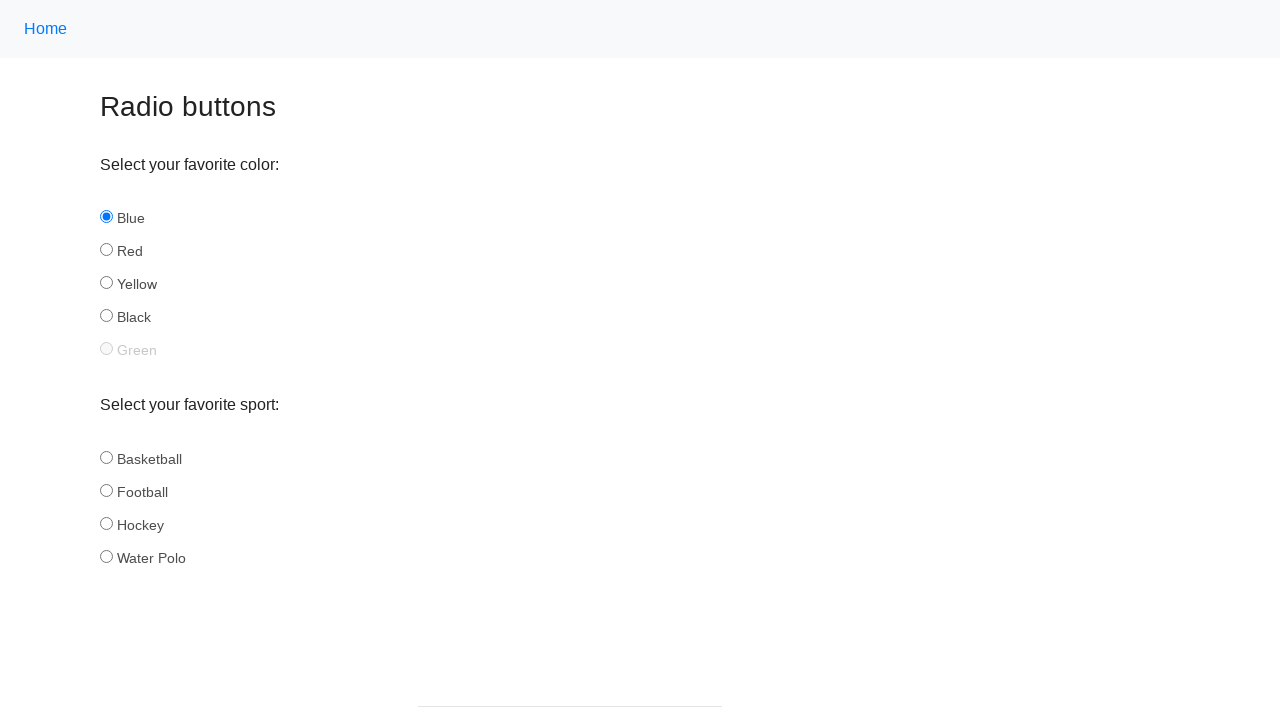

Clicked the blue radio button at (106, 217) on #blue
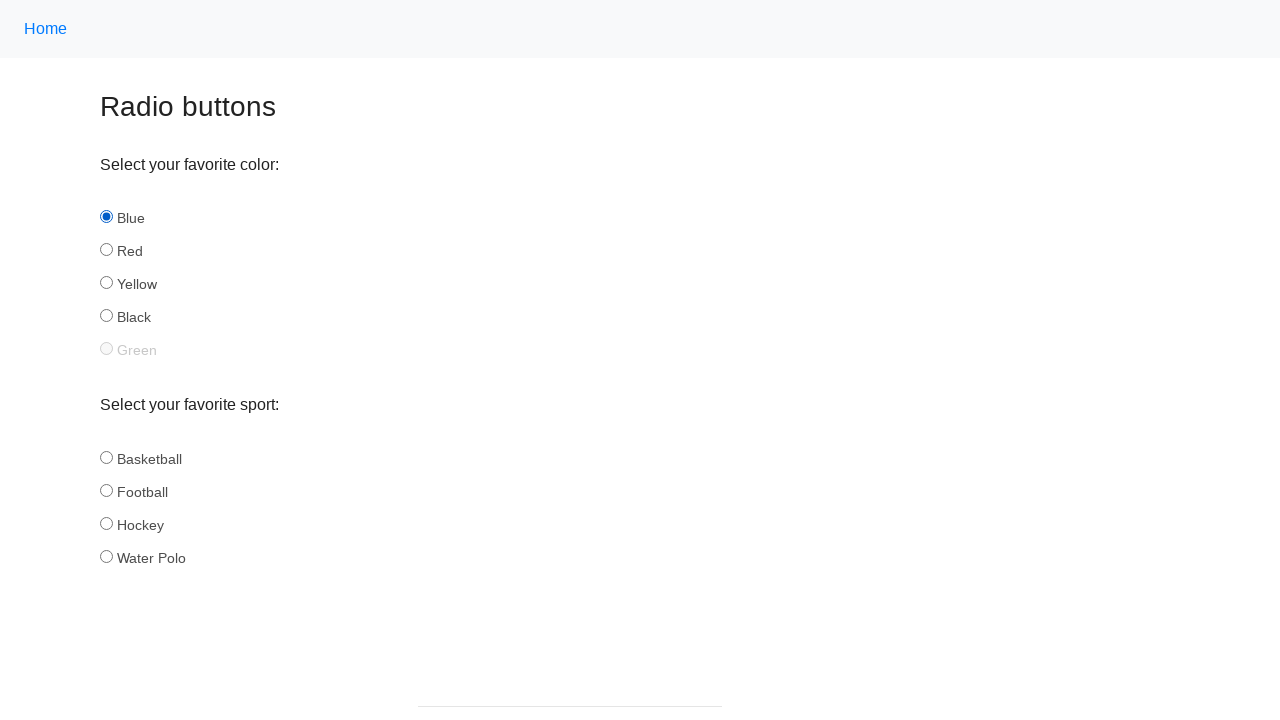

Clicked the red radio button at (106, 250) on #red
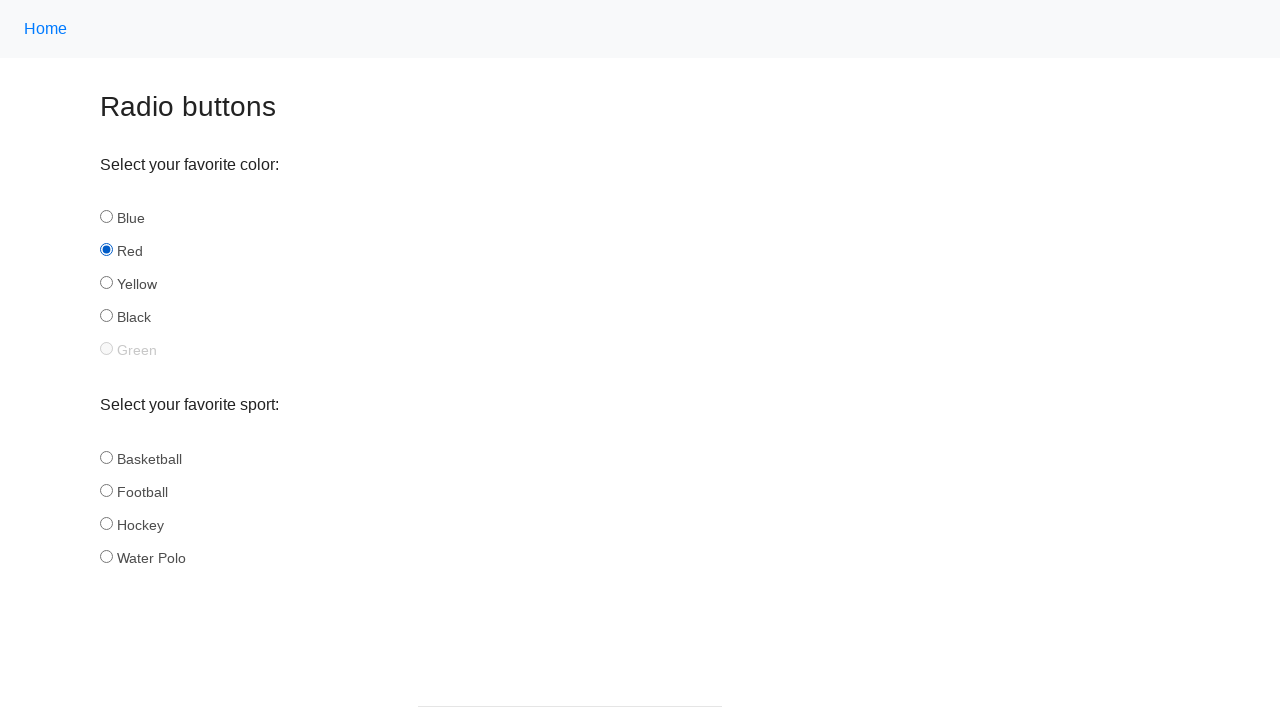

Located blue and red radio button elements
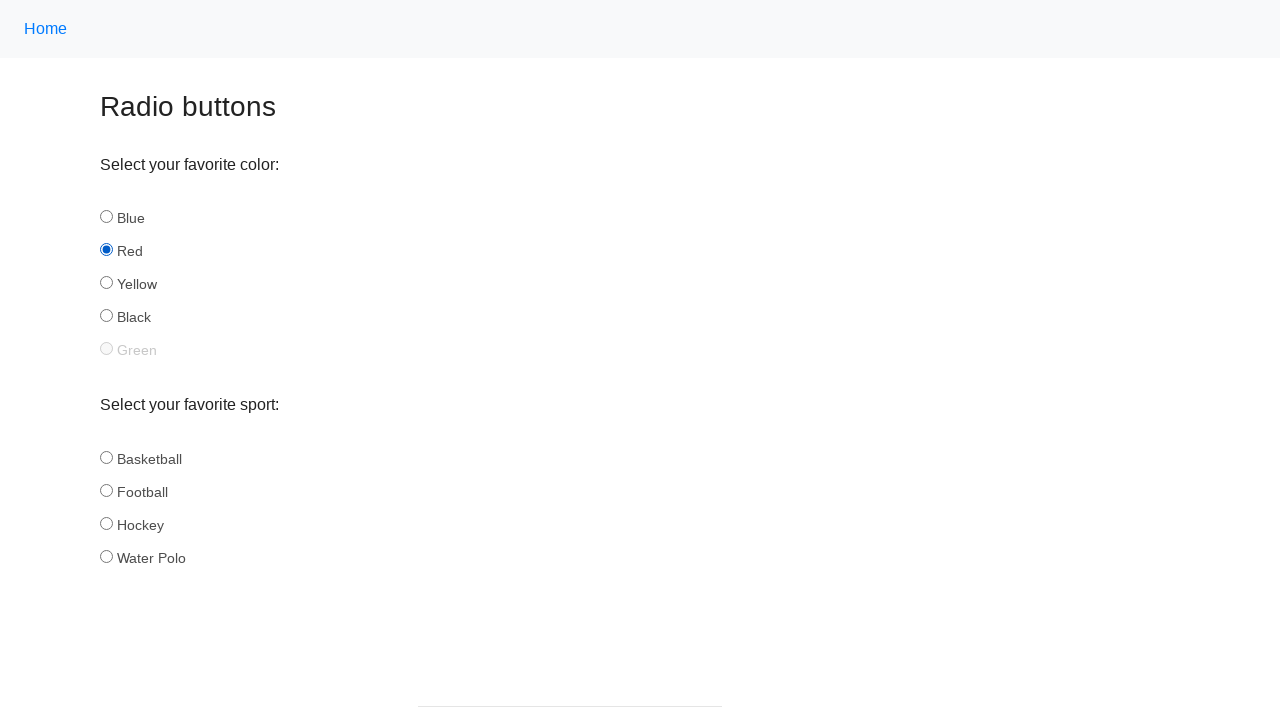

Verified red radio button is selected
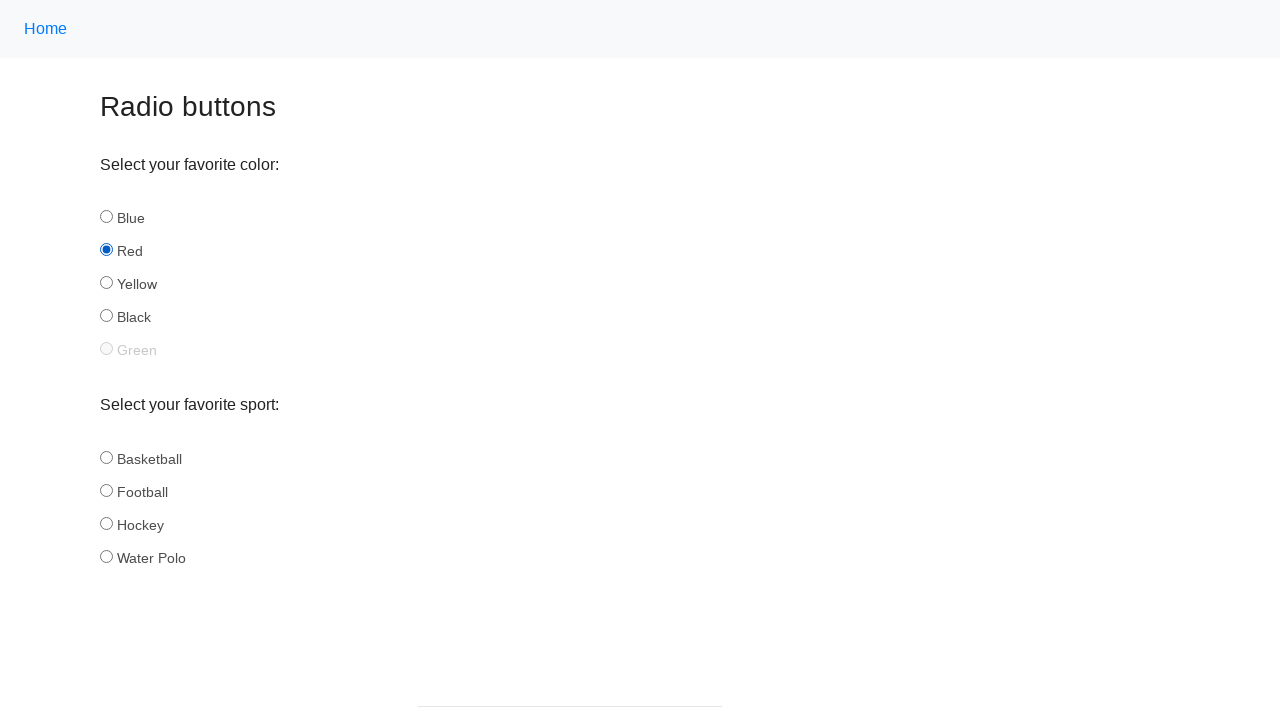

Verified blue radio button is not selected
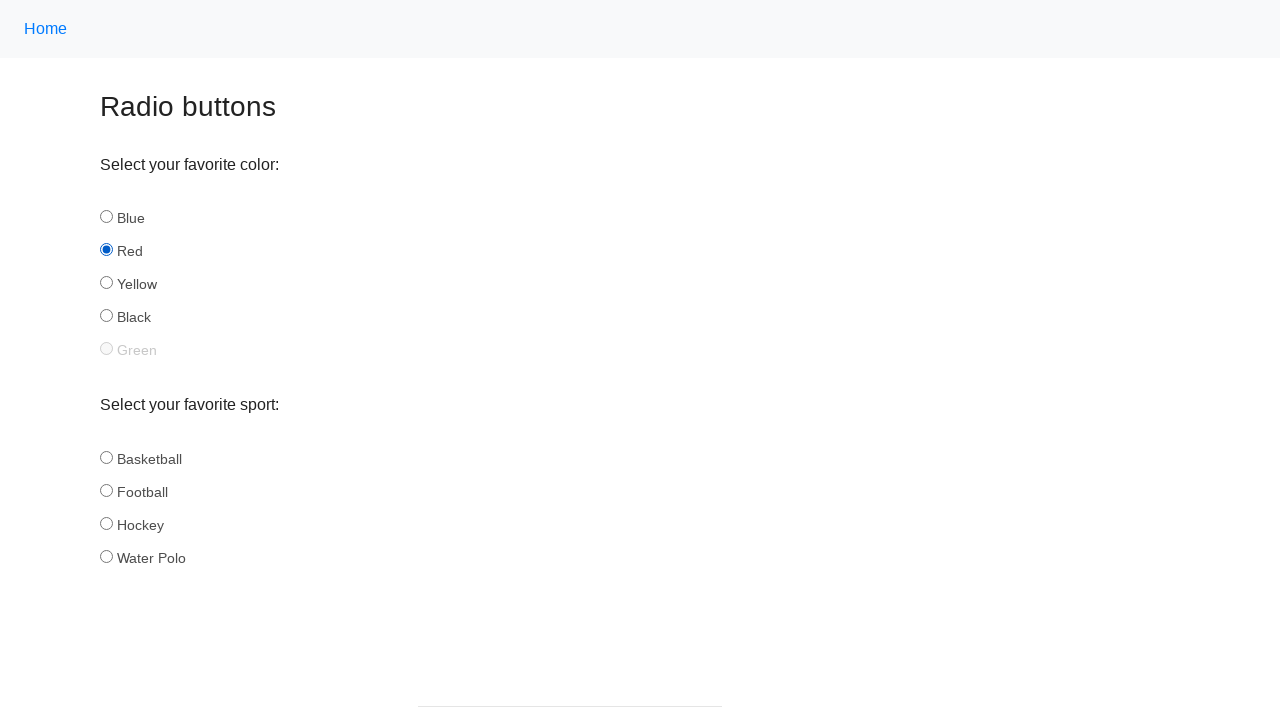

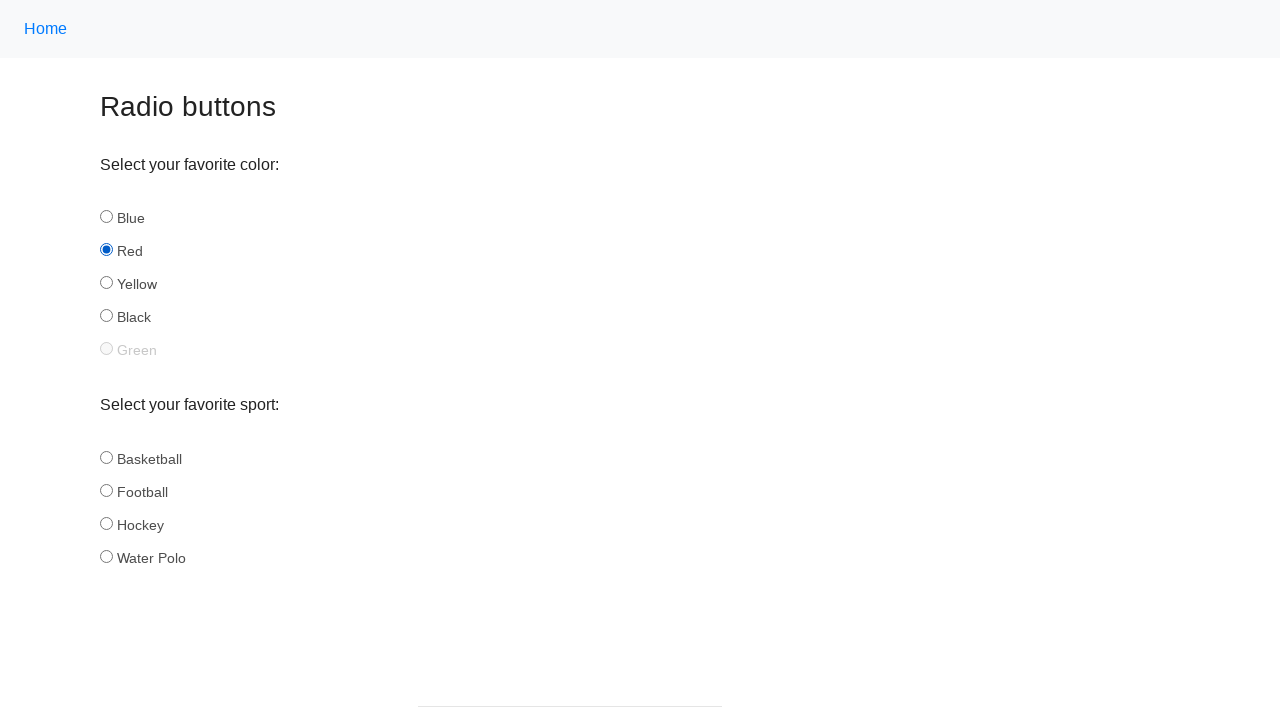